Tests floating menu visibility after scrolling to bottom of page

Starting URL: https://the-internet.herokuapp.com/floating_menu

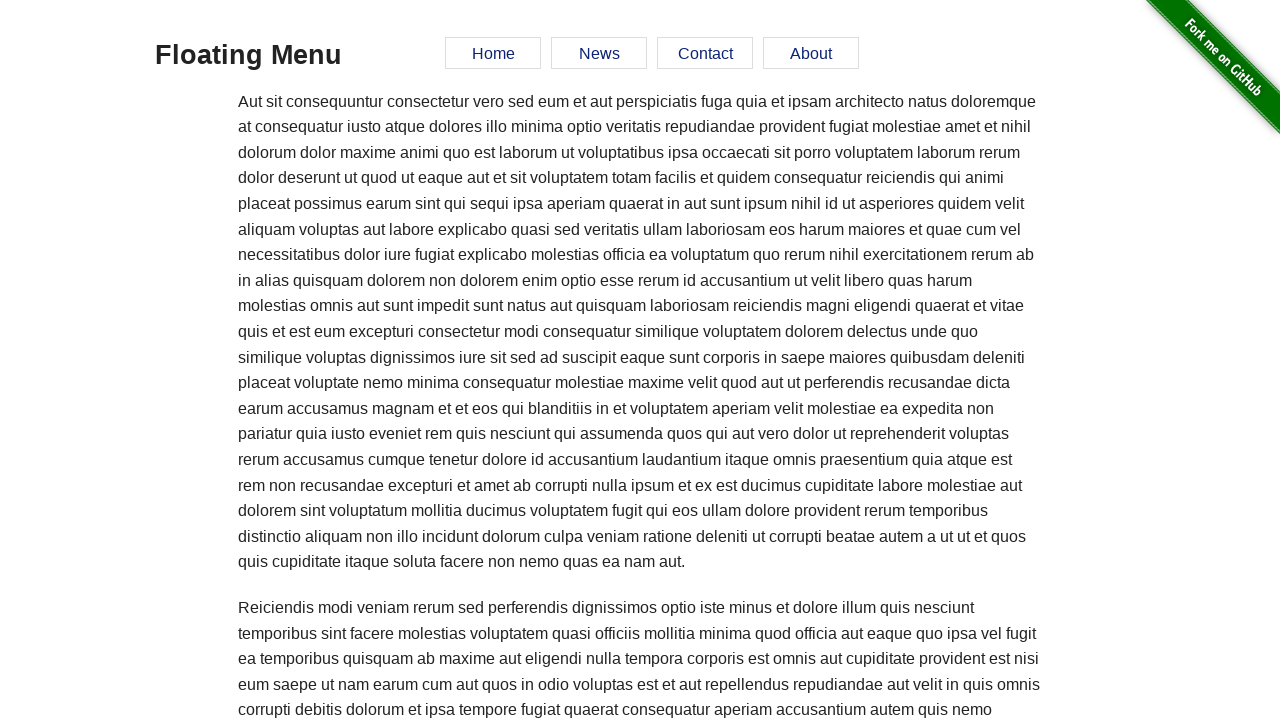

Scrolled to bottom of page
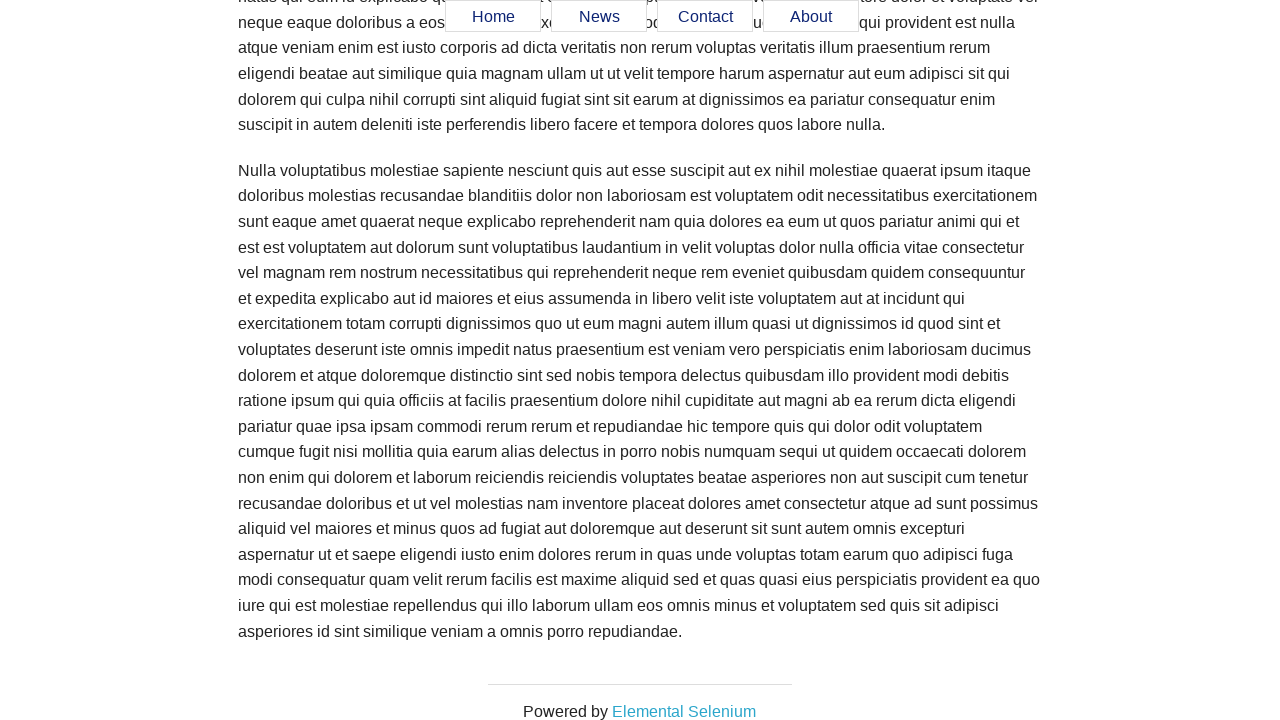

Verified floating menu is still visible after scrolling to bottom
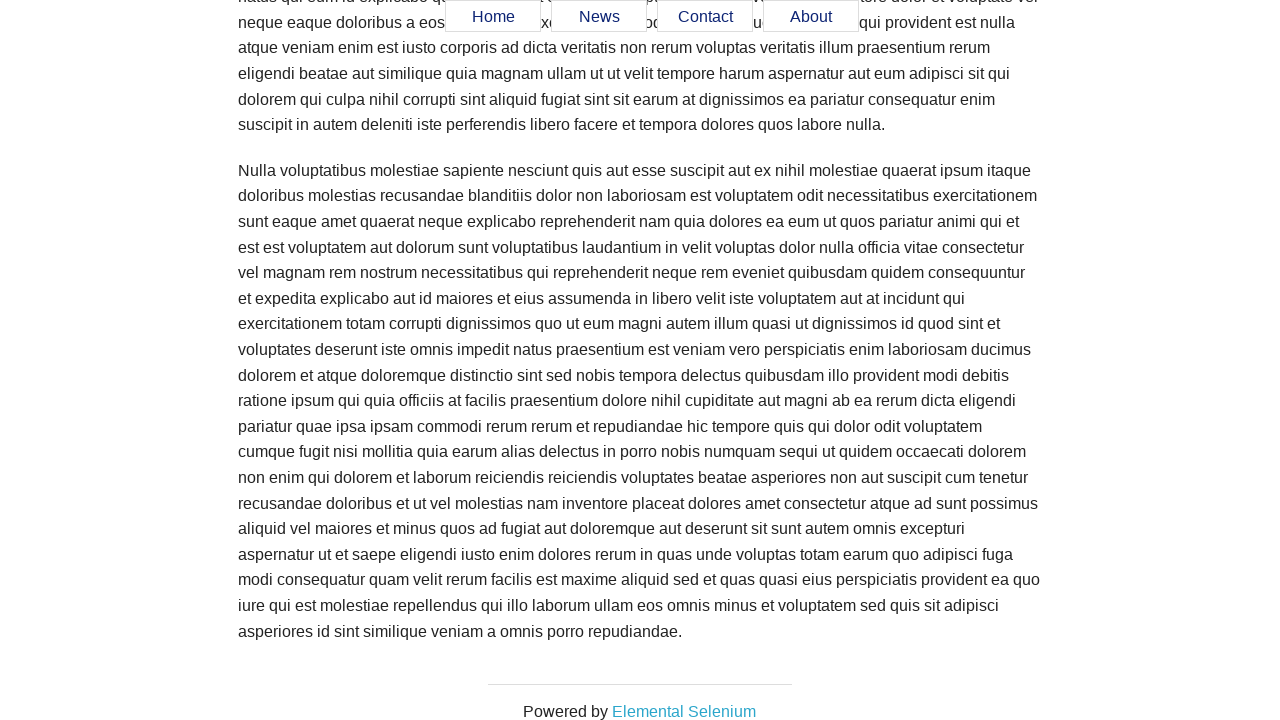

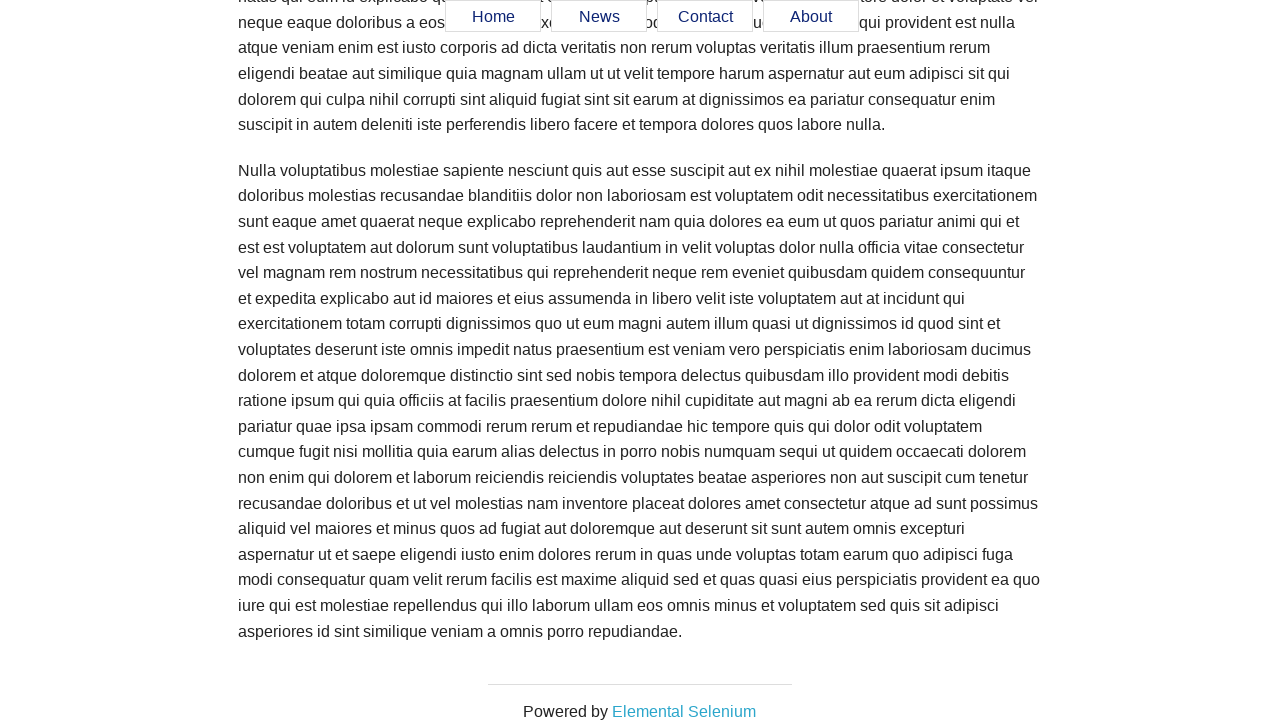